Tests slider widget functionality by moving the slider to a target value using keyboard arrow keys and verifying the final value

Starting URL: https://demoqa.com/slider

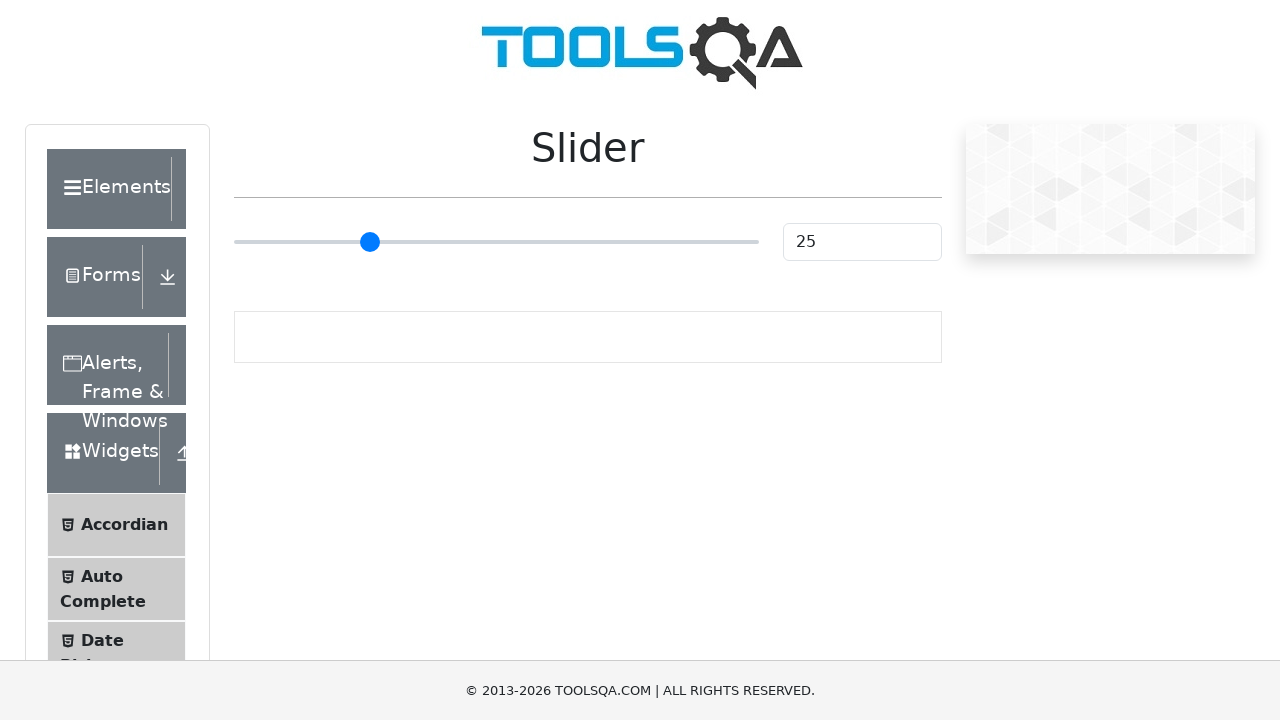

Waited for slider to be visible and interactive
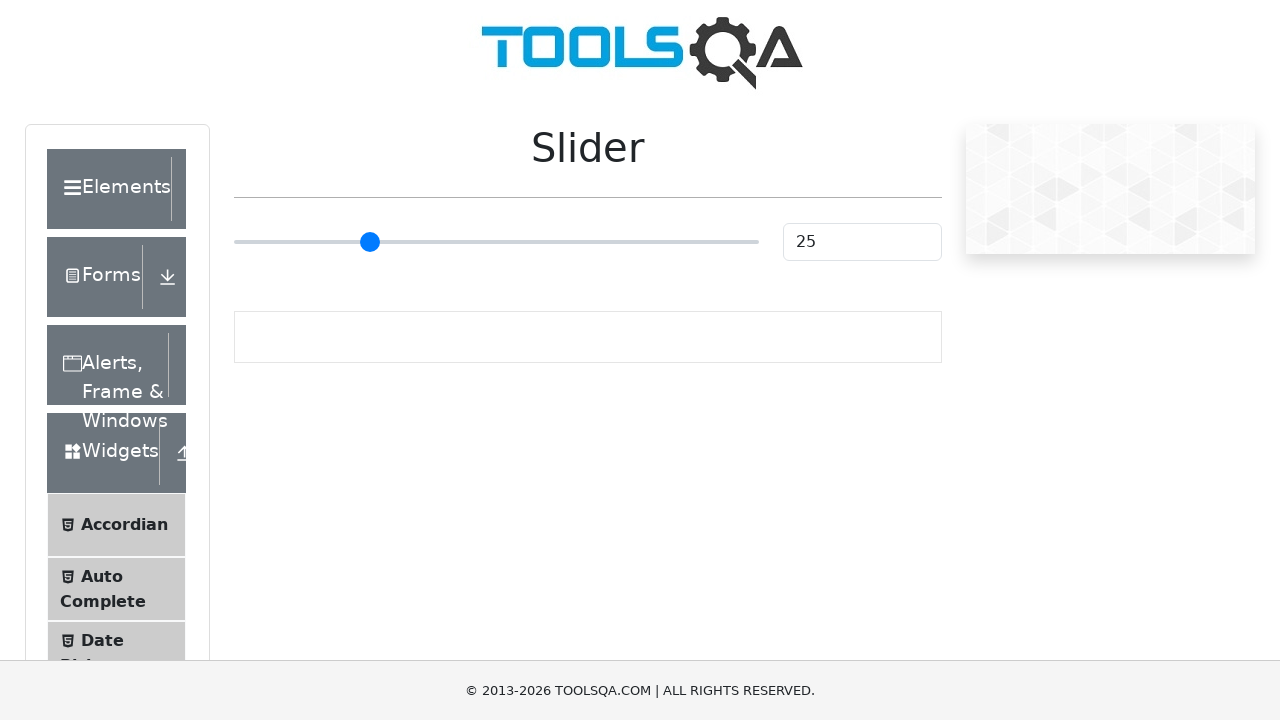

Retrieved current slider value: 25
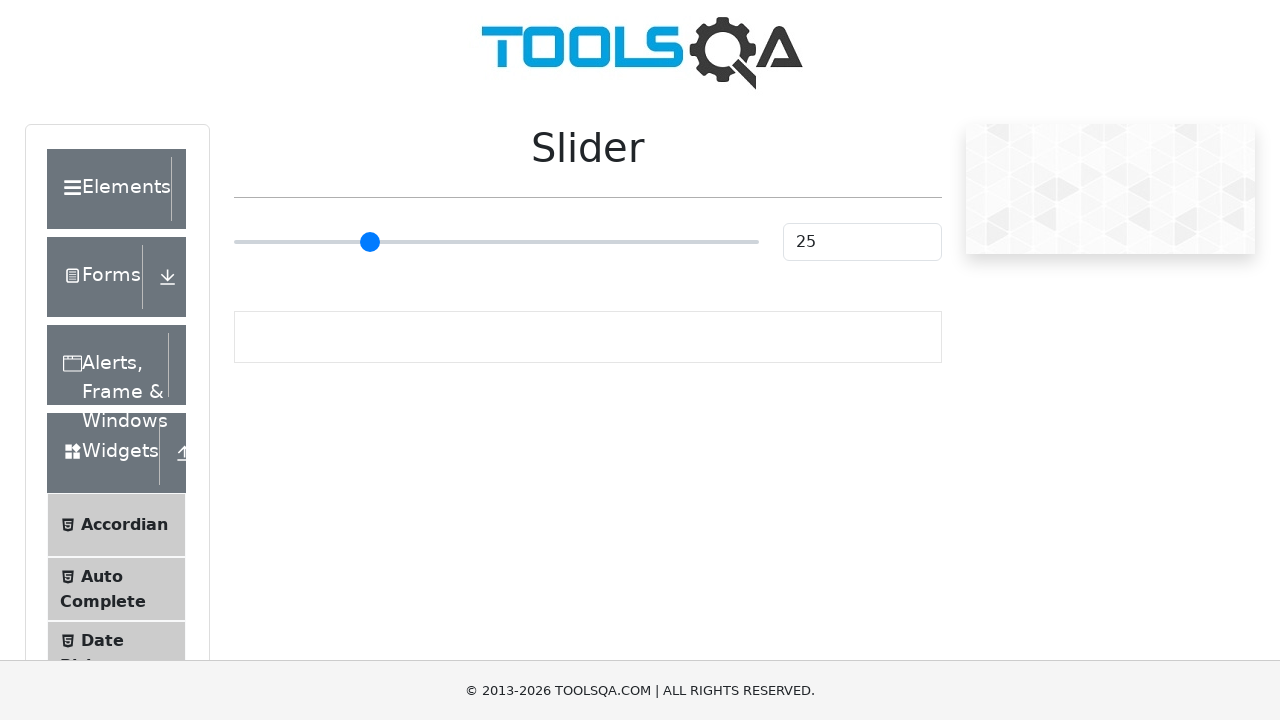

Pressed ArrowLeft to move slider left (press 1 of 24) on input.range-slider
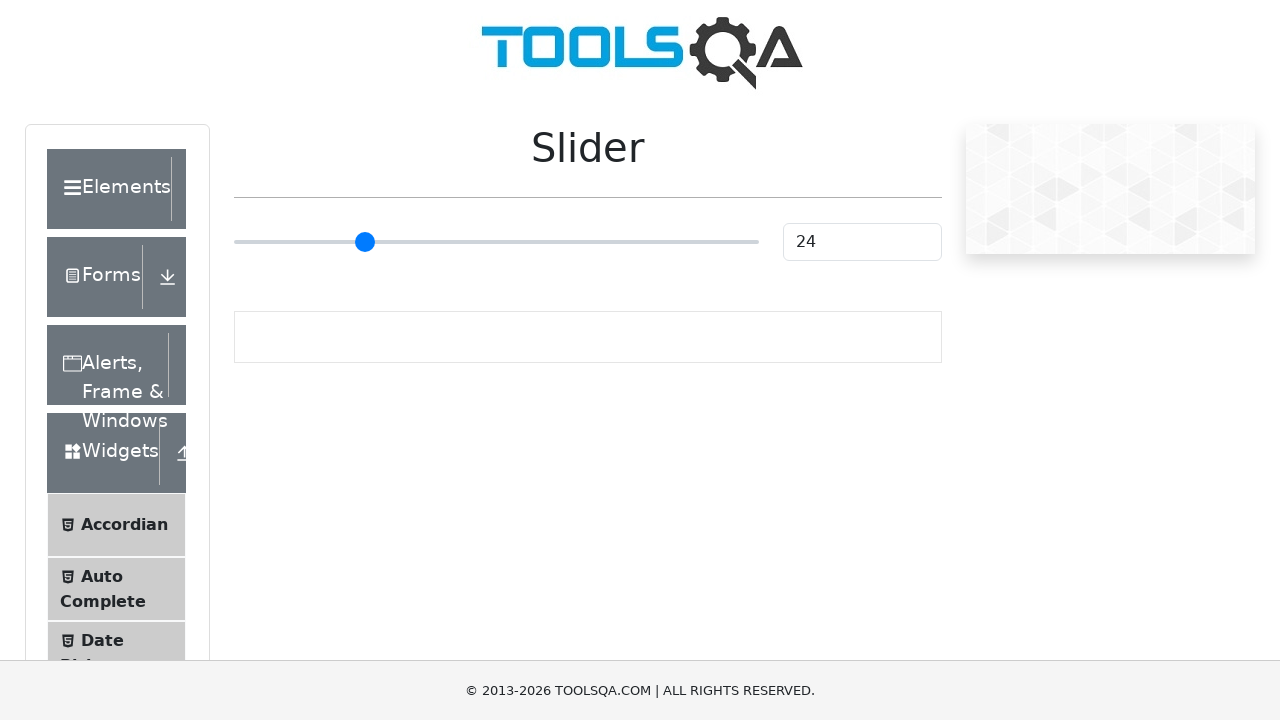

Pressed ArrowLeft to move slider left (press 2 of 24) on input.range-slider
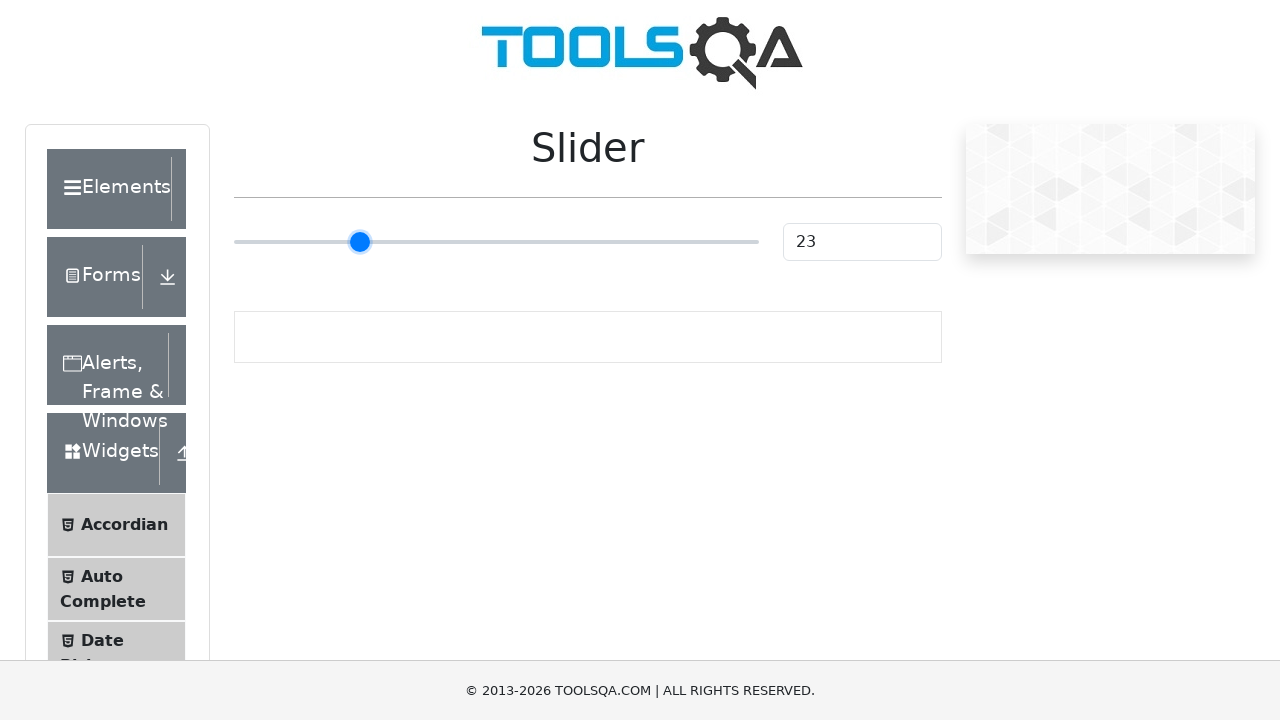

Pressed ArrowLeft to move slider left (press 3 of 24) on input.range-slider
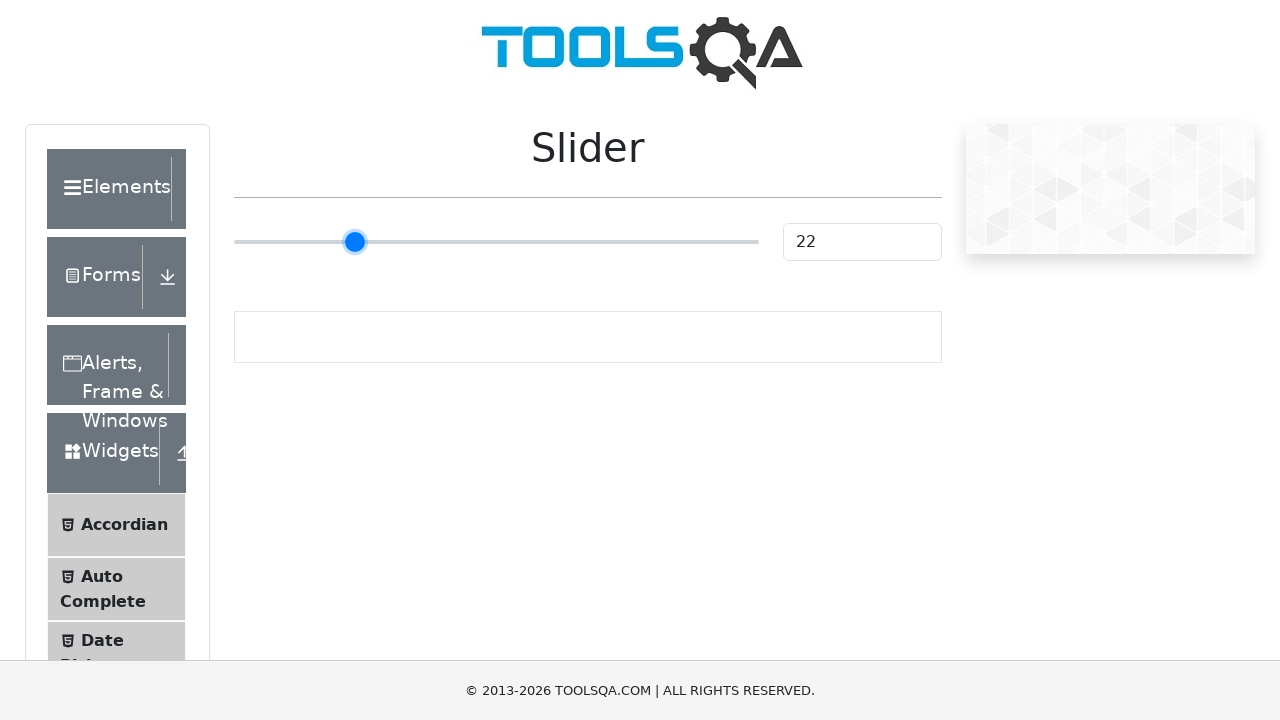

Pressed ArrowLeft to move slider left (press 4 of 24) on input.range-slider
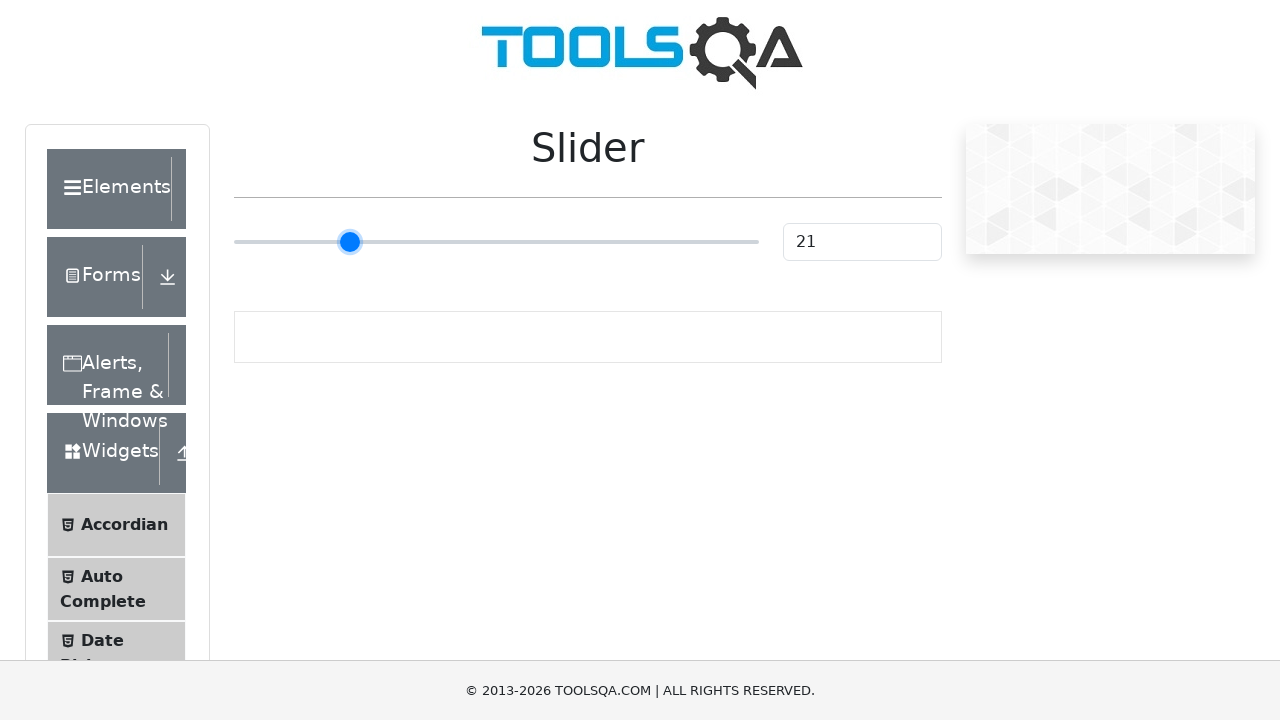

Pressed ArrowLeft to move slider left (press 5 of 24) on input.range-slider
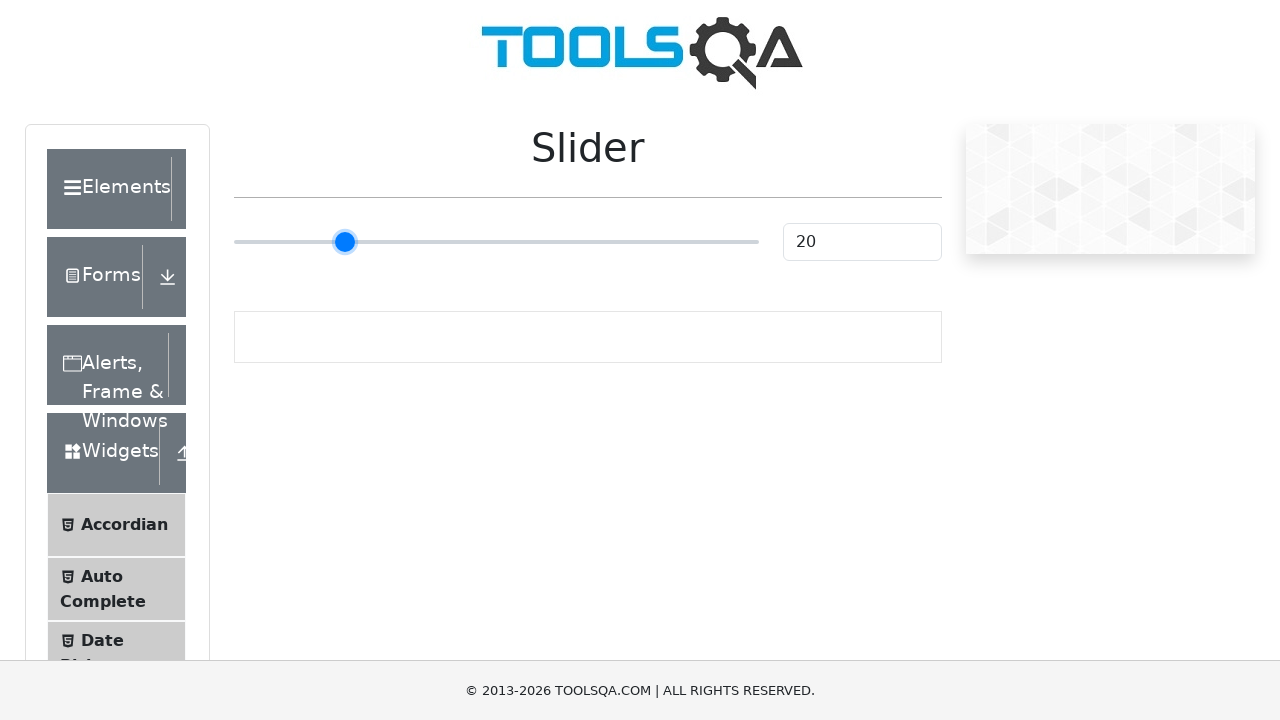

Pressed ArrowLeft to move slider left (press 6 of 24) on input.range-slider
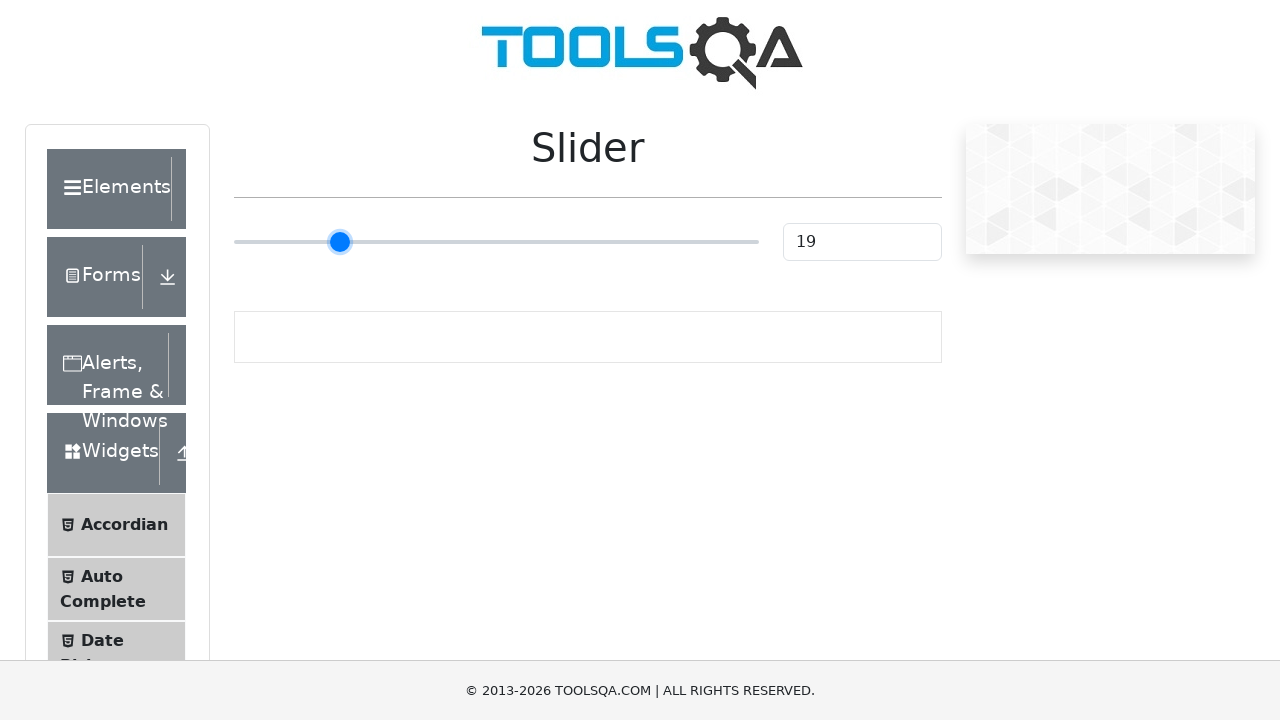

Pressed ArrowLeft to move slider left (press 7 of 24) on input.range-slider
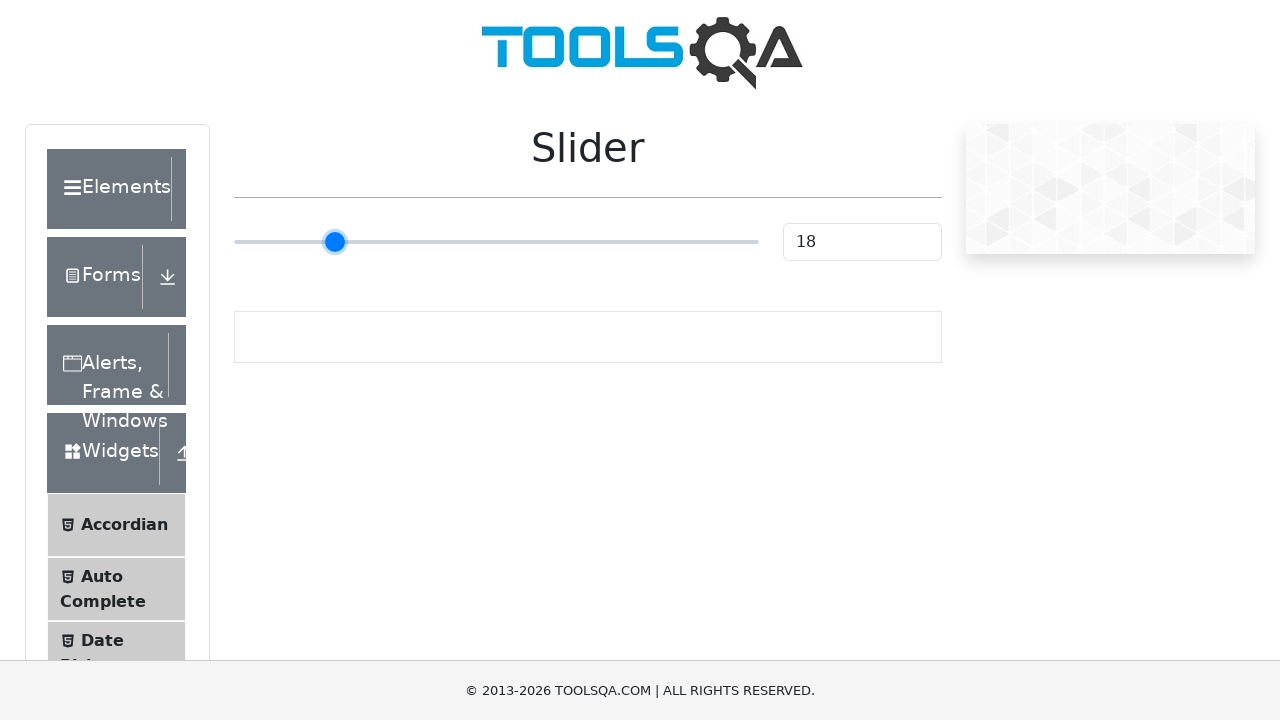

Pressed ArrowLeft to move slider left (press 8 of 24) on input.range-slider
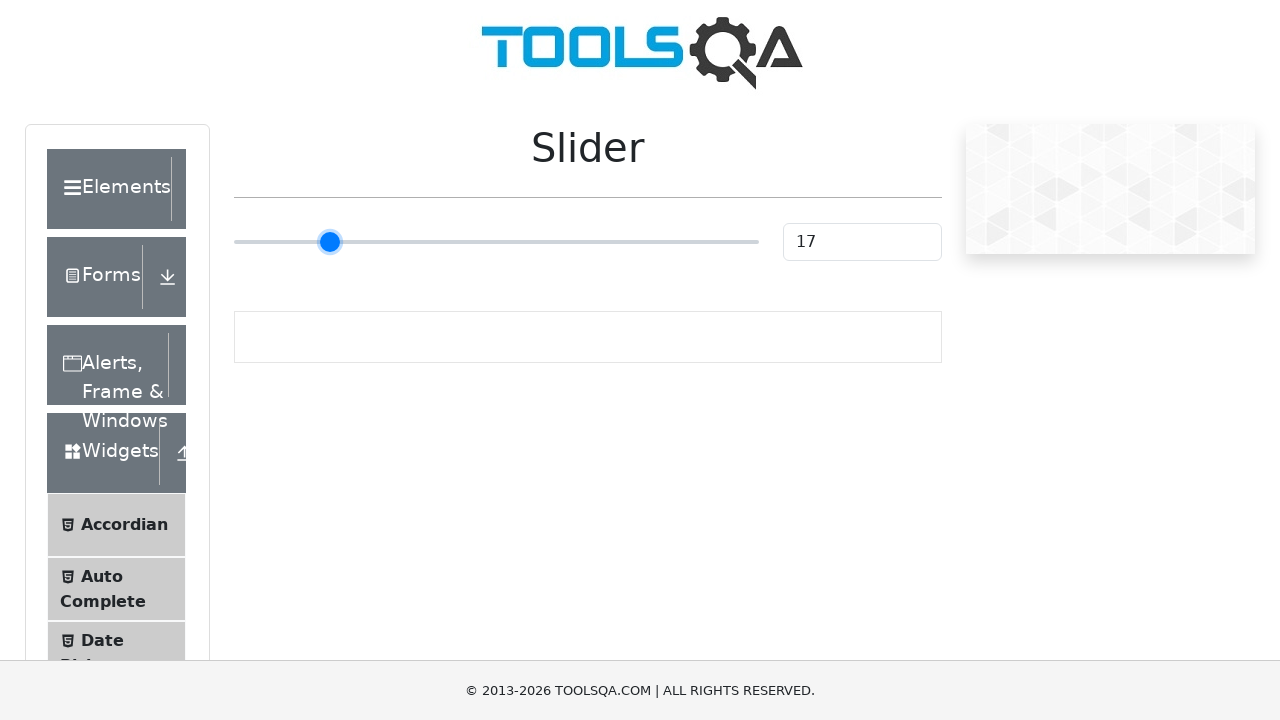

Pressed ArrowLeft to move slider left (press 9 of 24) on input.range-slider
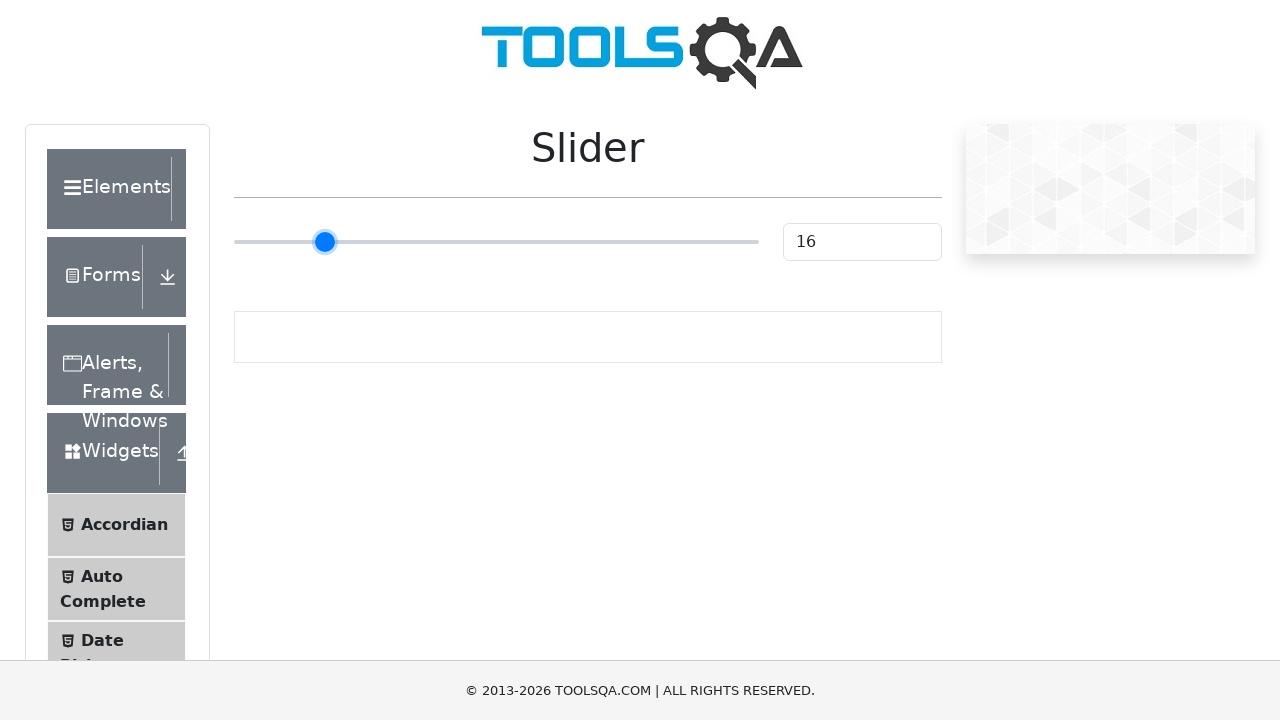

Pressed ArrowLeft to move slider left (press 10 of 24) on input.range-slider
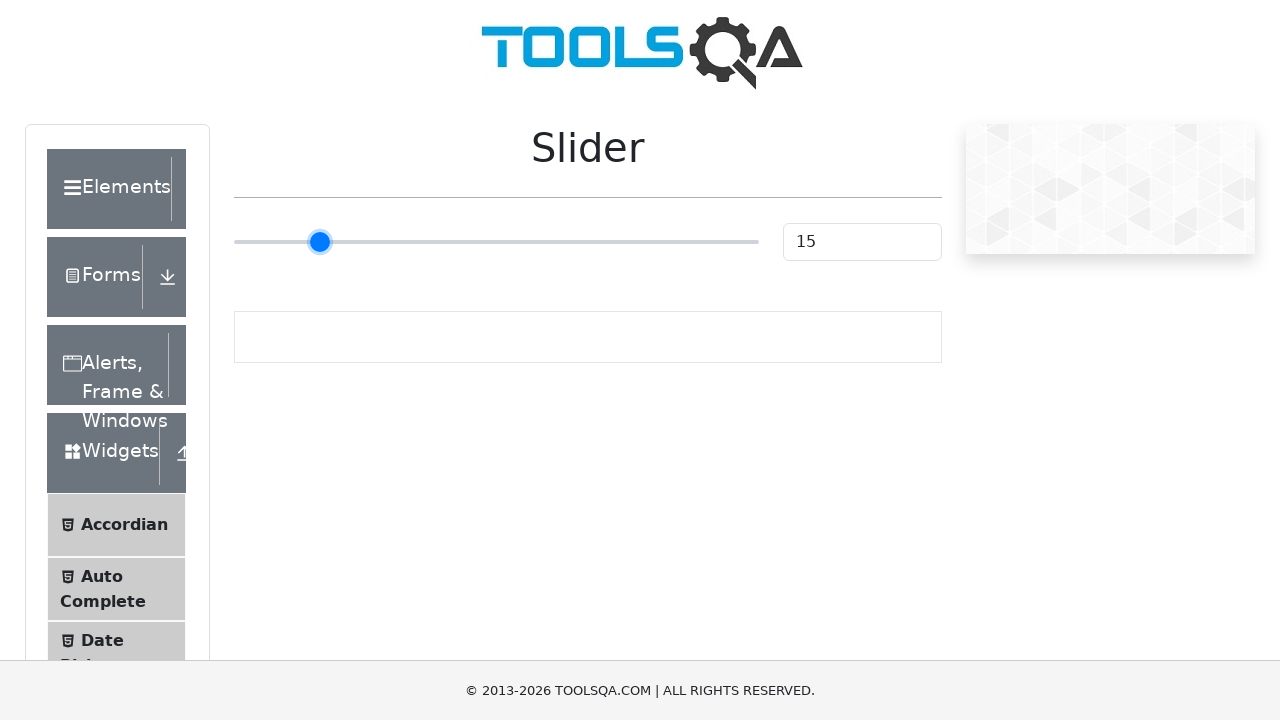

Pressed ArrowLeft to move slider left (press 11 of 24) on input.range-slider
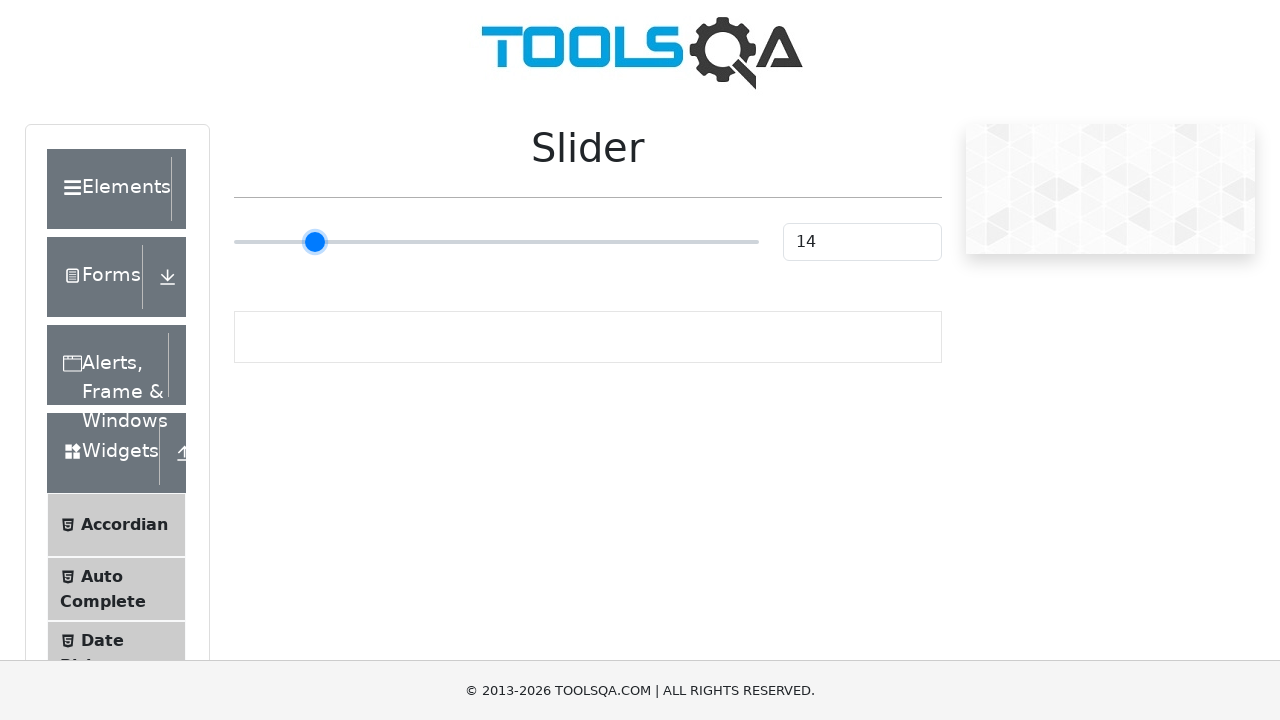

Pressed ArrowLeft to move slider left (press 12 of 24) on input.range-slider
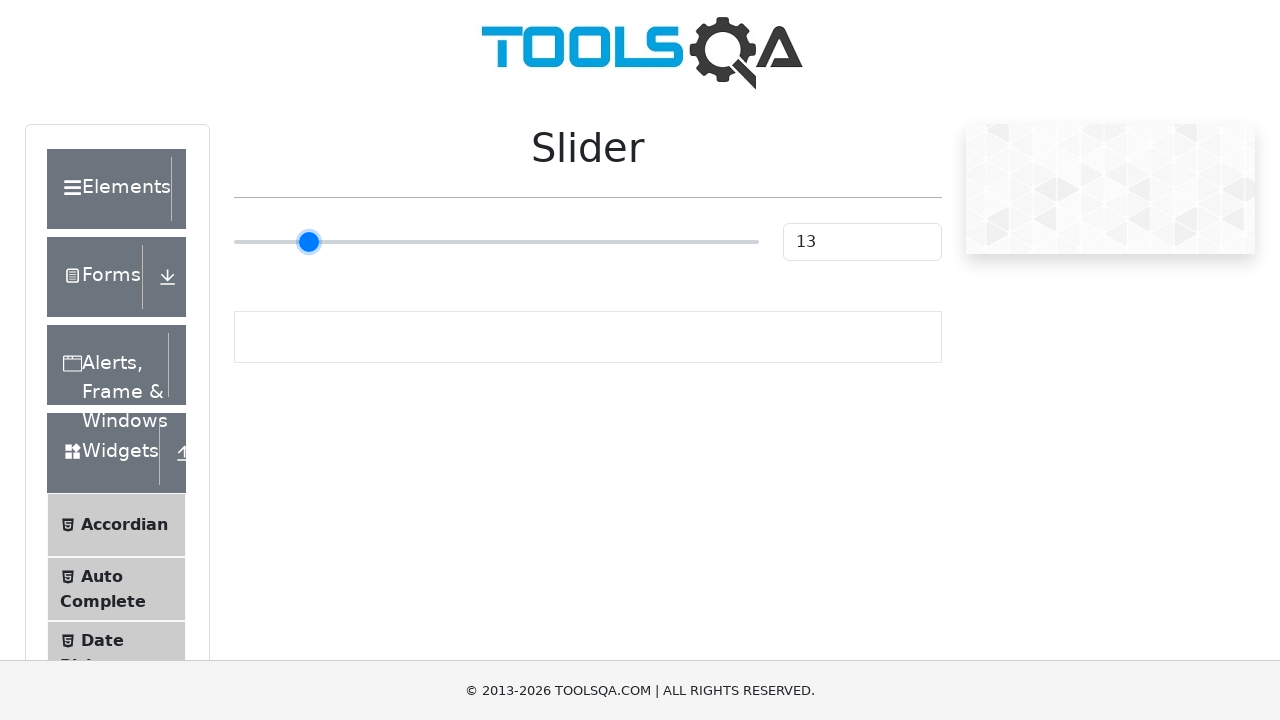

Pressed ArrowLeft to move slider left (press 13 of 24) on input.range-slider
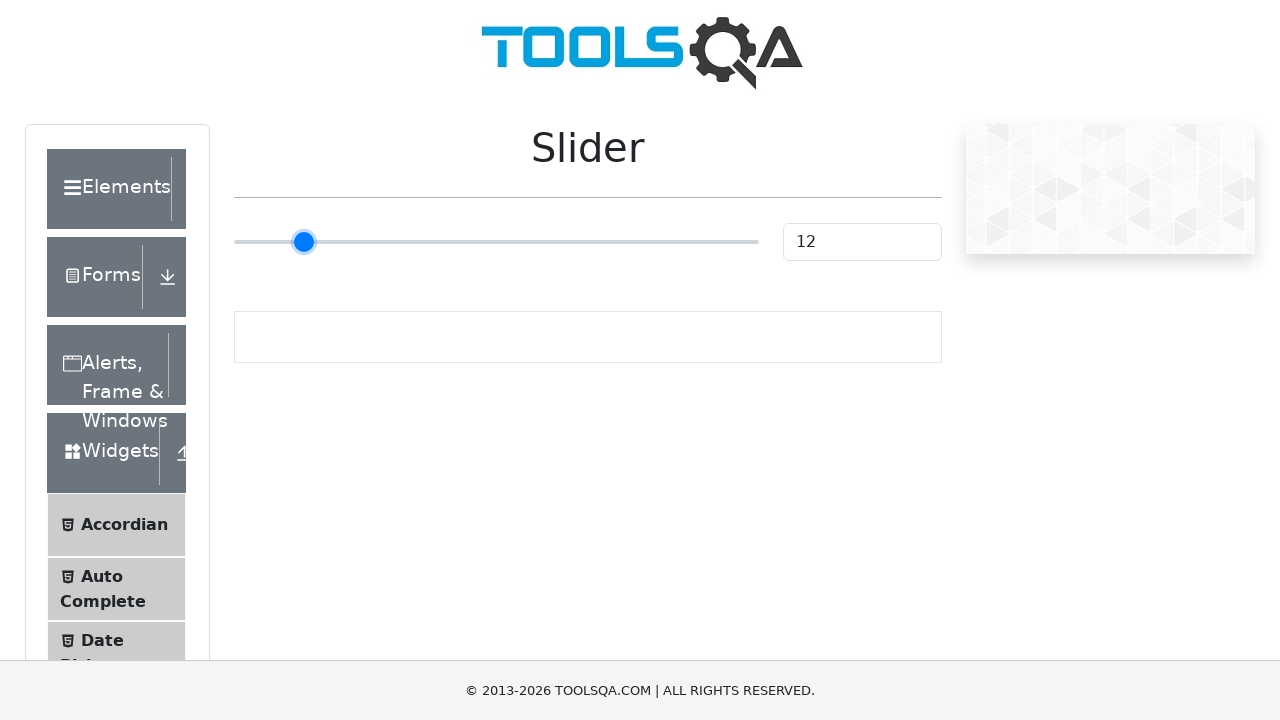

Pressed ArrowLeft to move slider left (press 14 of 24) on input.range-slider
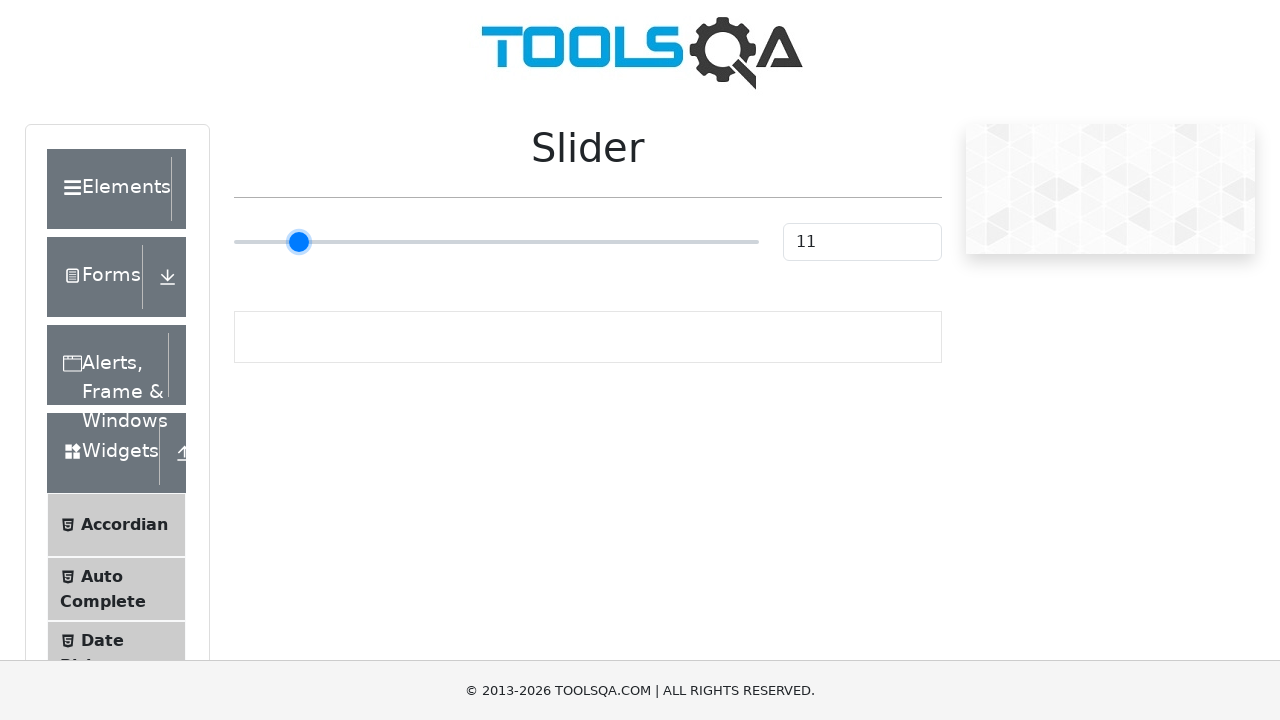

Pressed ArrowLeft to move slider left (press 15 of 24) on input.range-slider
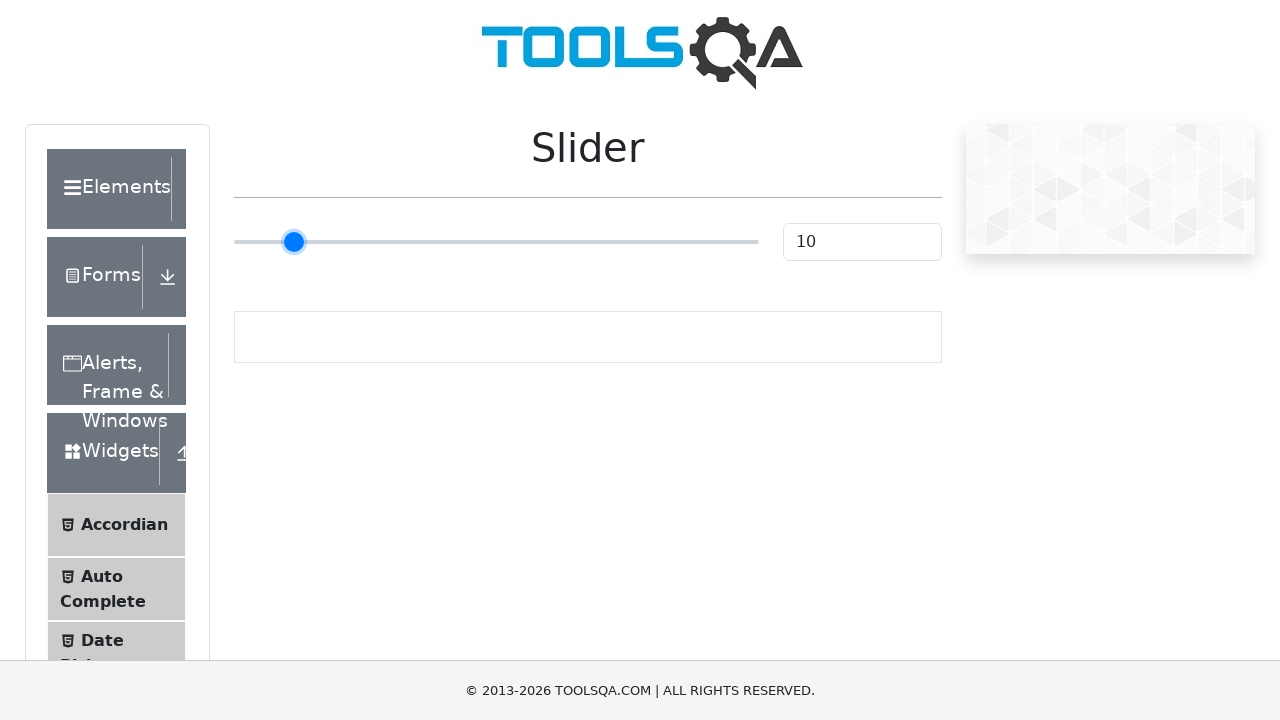

Pressed ArrowLeft to move slider left (press 16 of 24) on input.range-slider
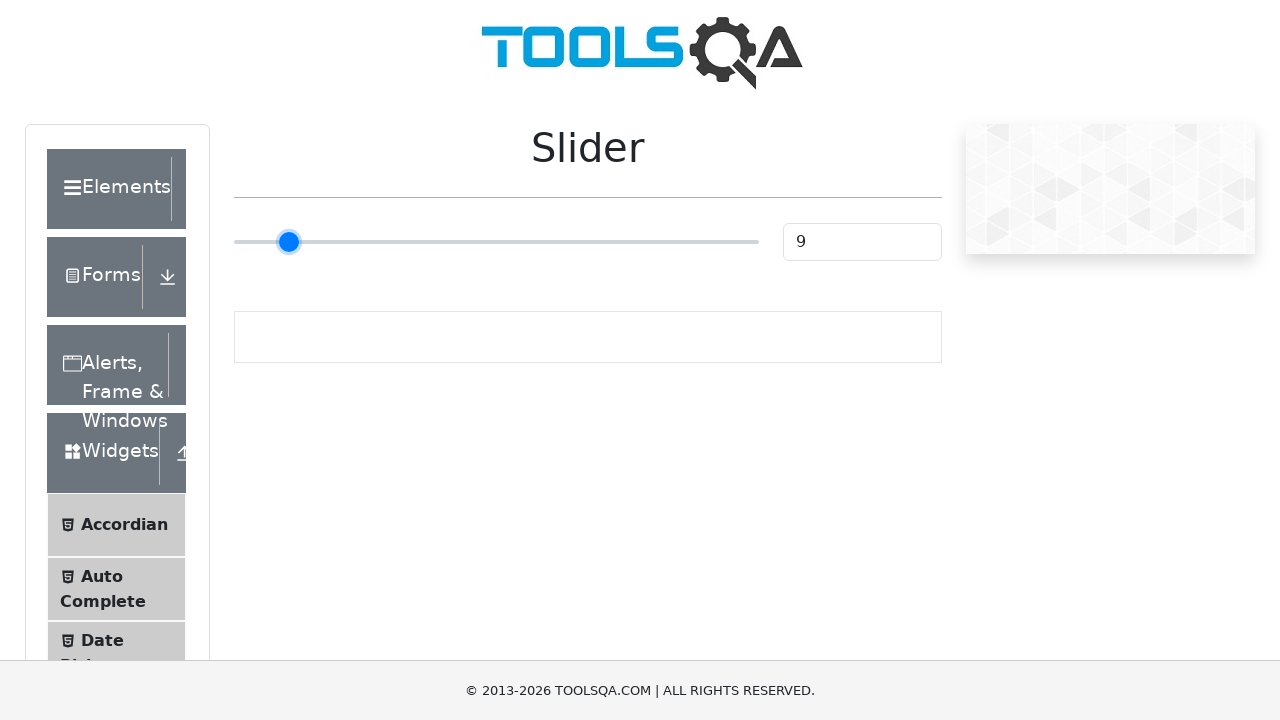

Pressed ArrowLeft to move slider left (press 17 of 24) on input.range-slider
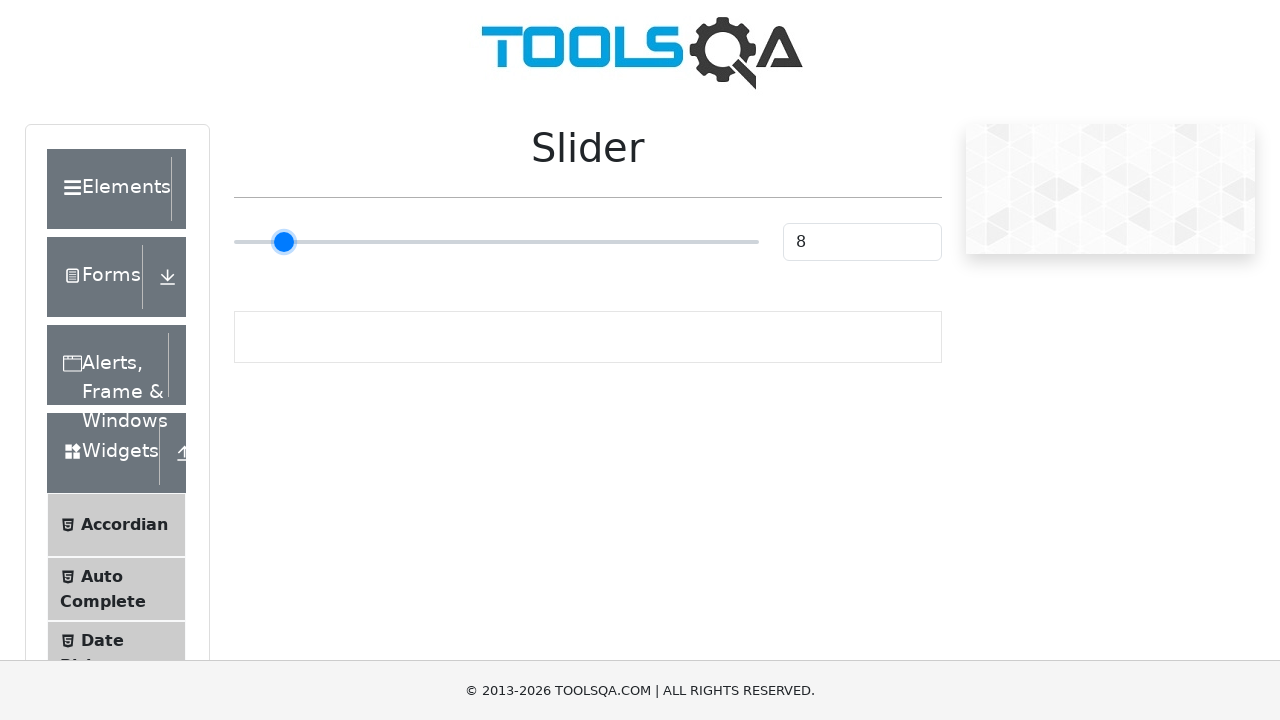

Pressed ArrowLeft to move slider left (press 18 of 24) on input.range-slider
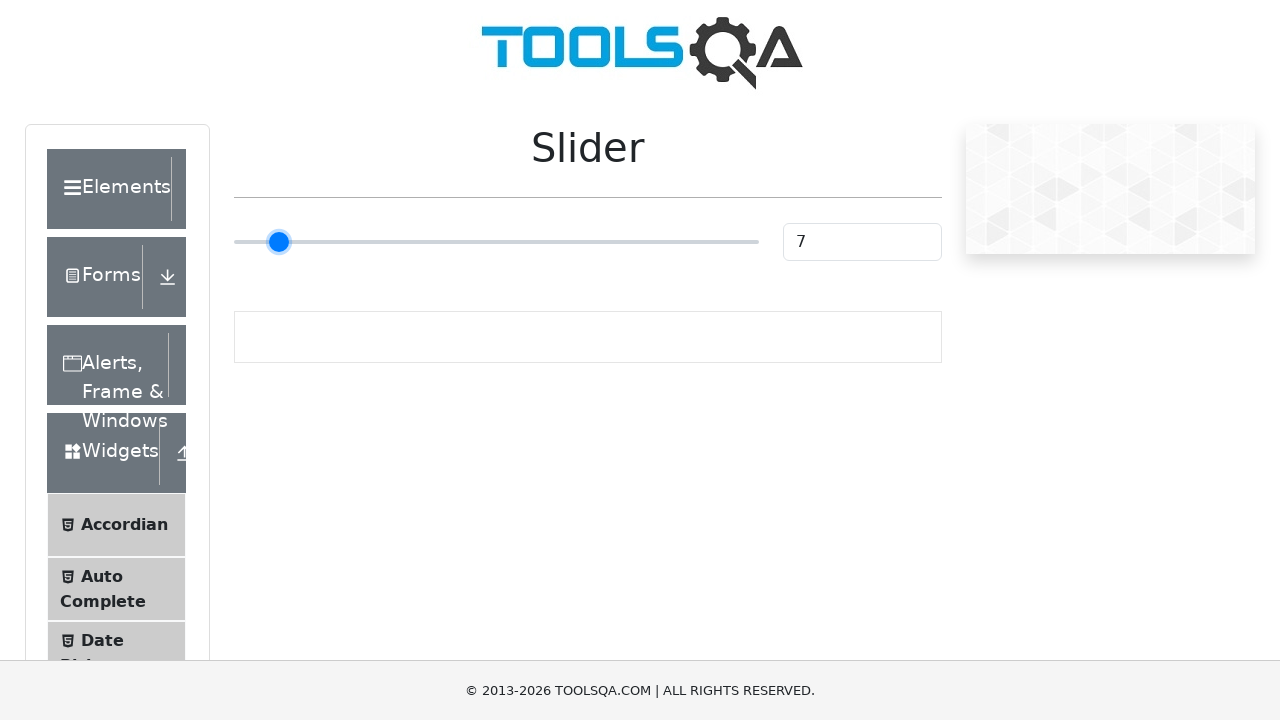

Pressed ArrowLeft to move slider left (press 19 of 24) on input.range-slider
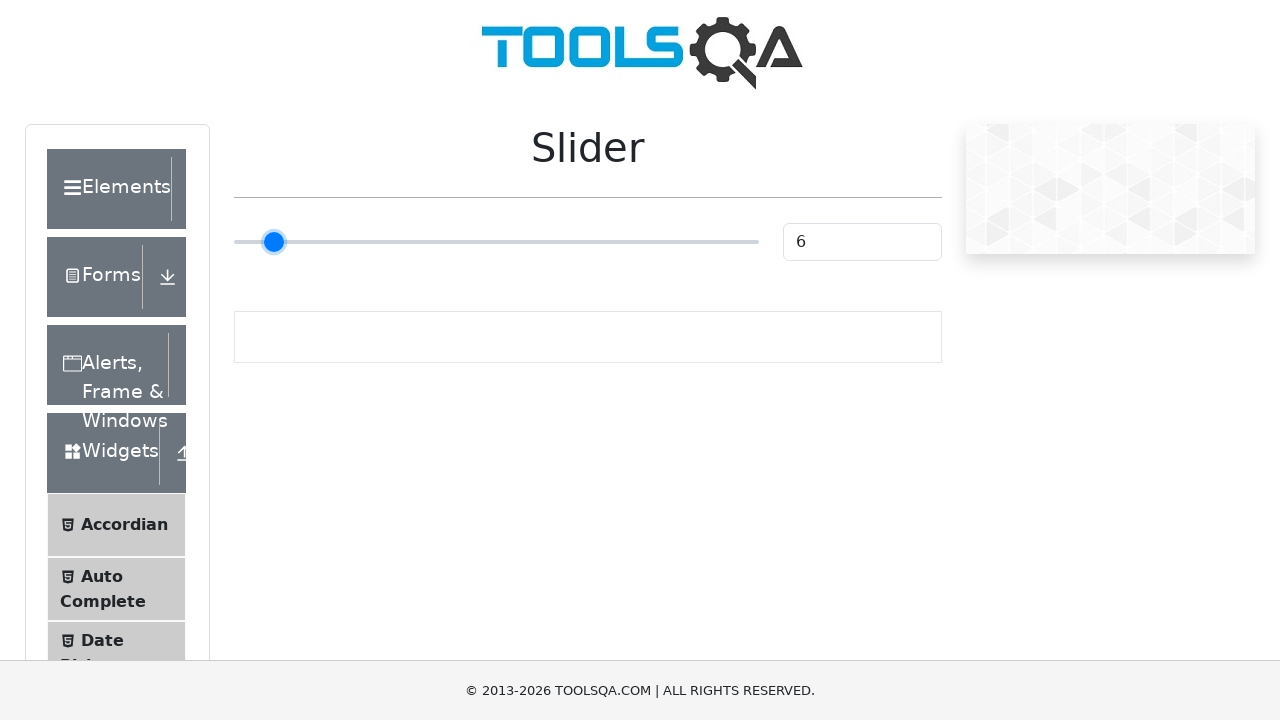

Pressed ArrowLeft to move slider left (press 20 of 24) on input.range-slider
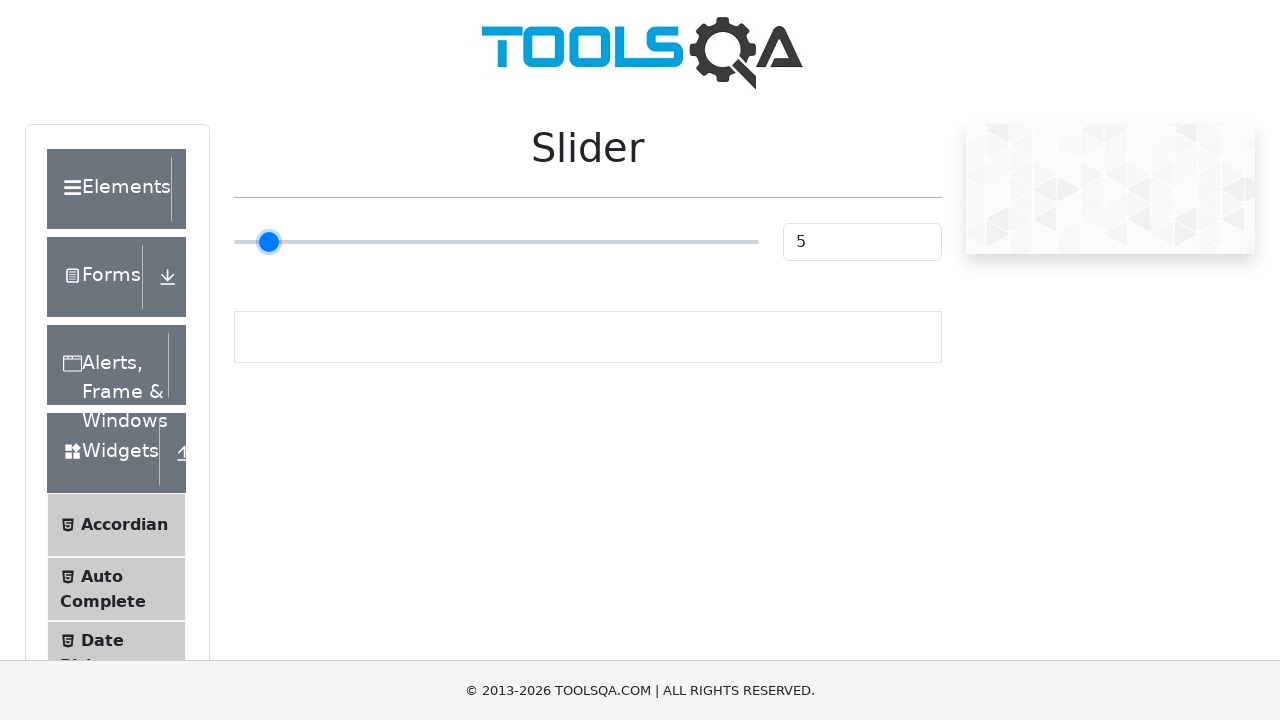

Pressed ArrowLeft to move slider left (press 21 of 24) on input.range-slider
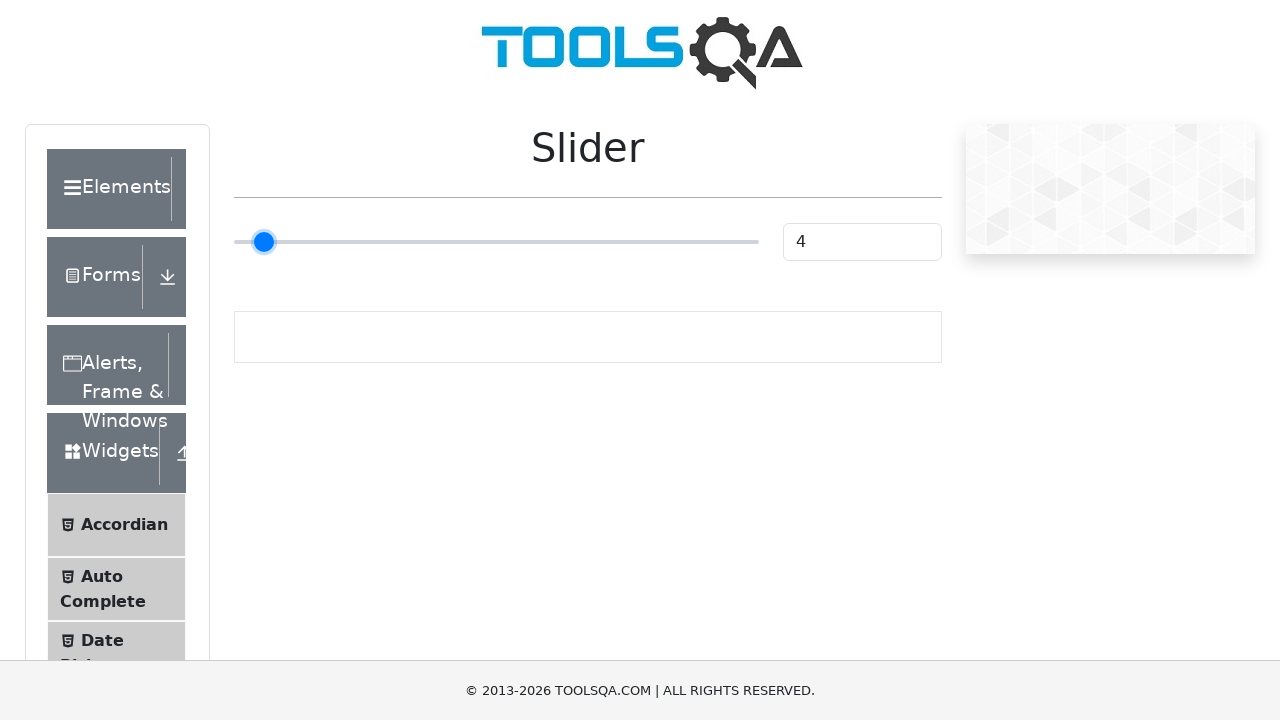

Pressed ArrowLeft to move slider left (press 22 of 24) on input.range-slider
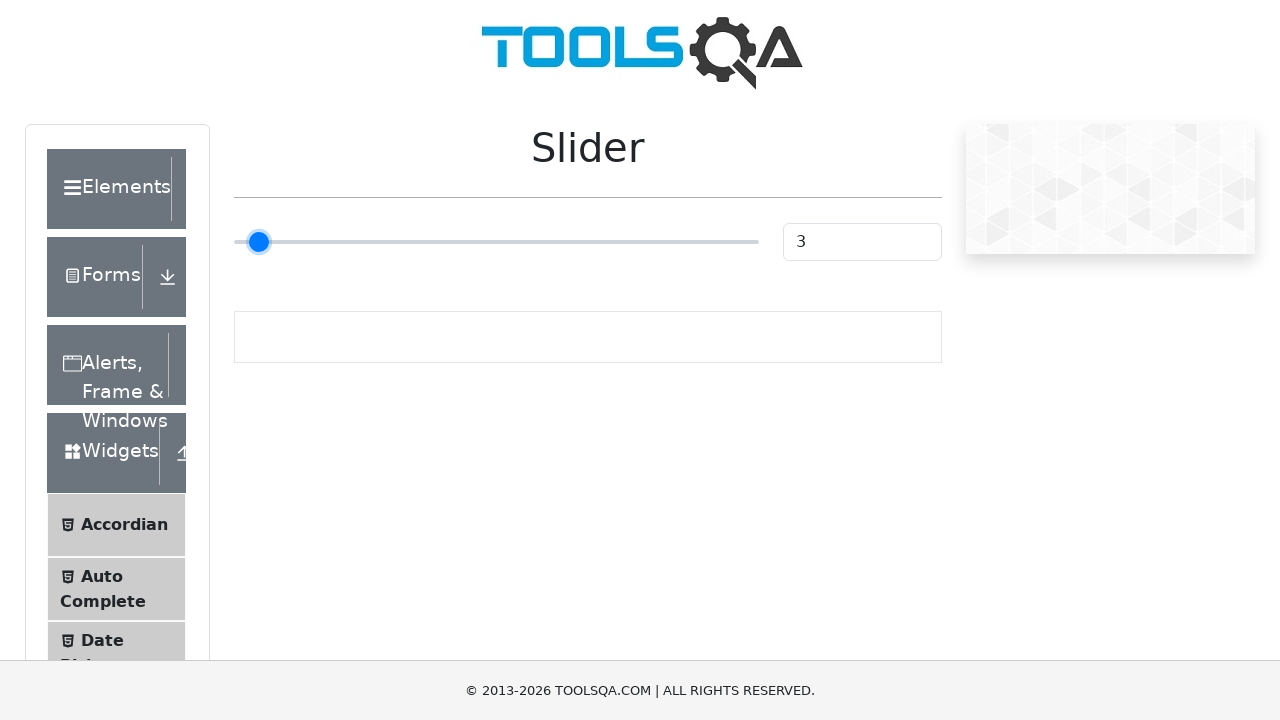

Pressed ArrowLeft to move slider left (press 23 of 24) on input.range-slider
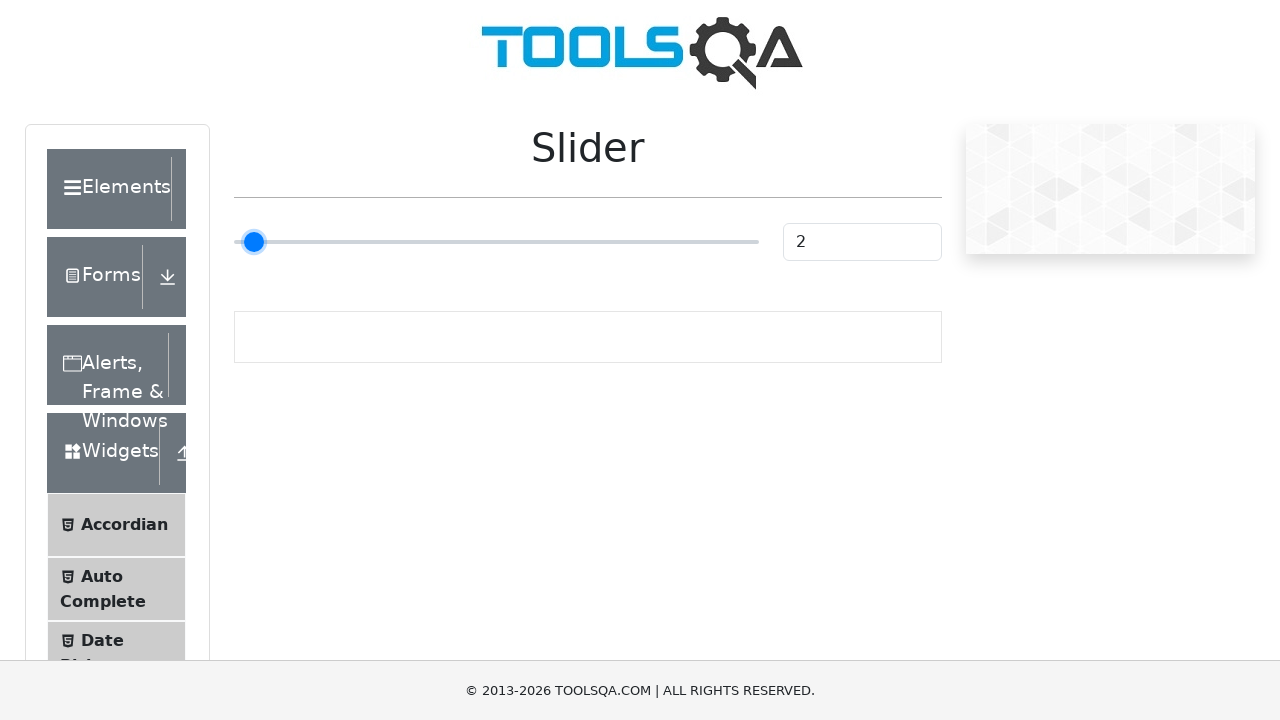

Pressed ArrowLeft to move slider left (press 24 of 24) on input.range-slider
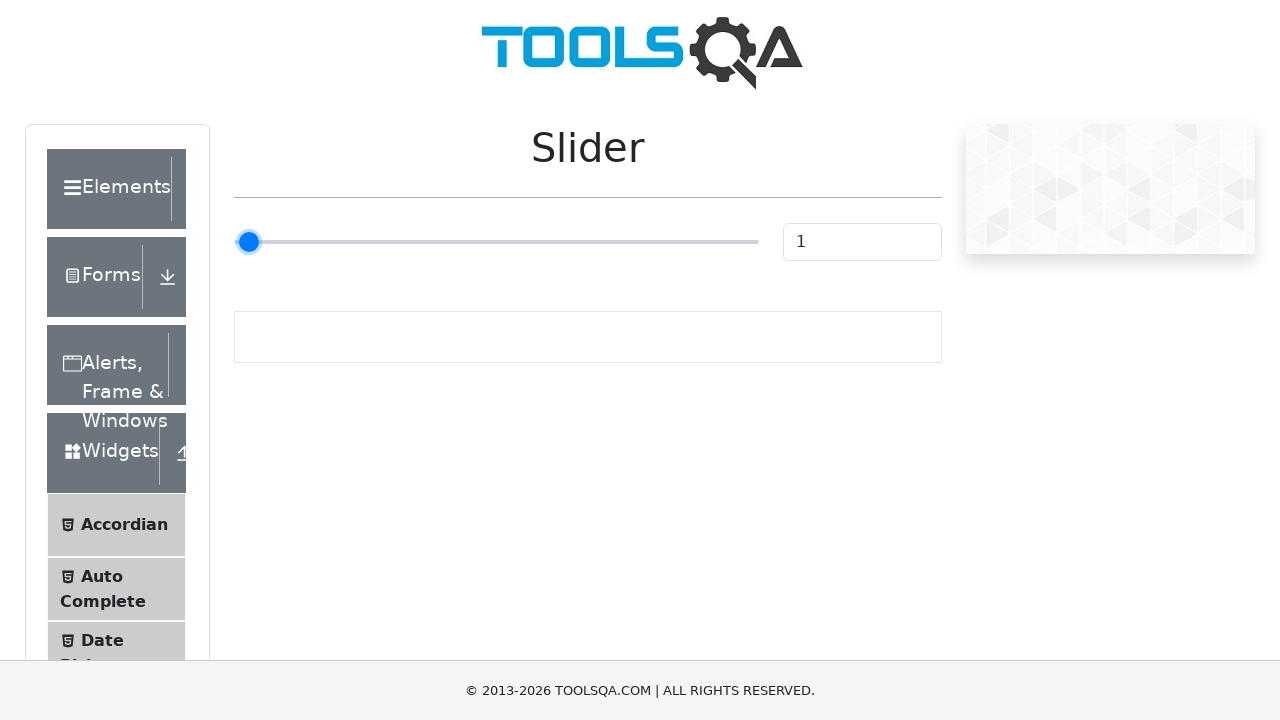

Retrieved final slider value: 1
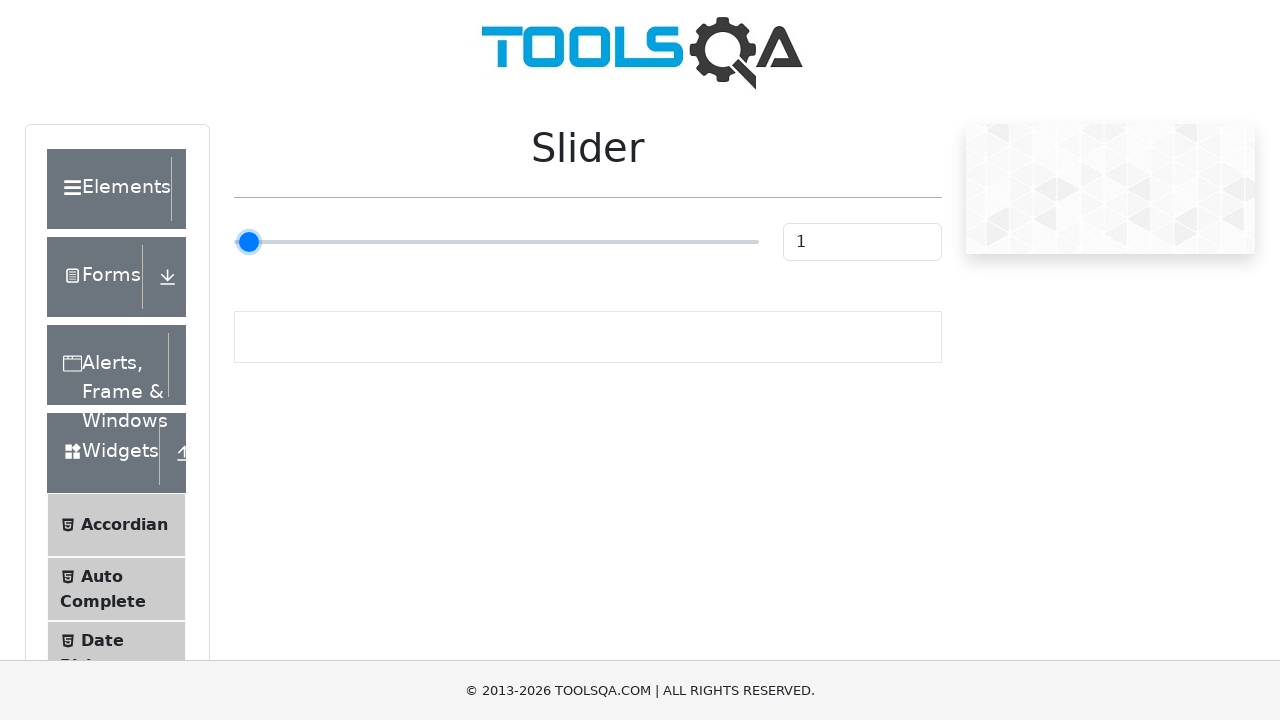

Verified slider reached target value 1
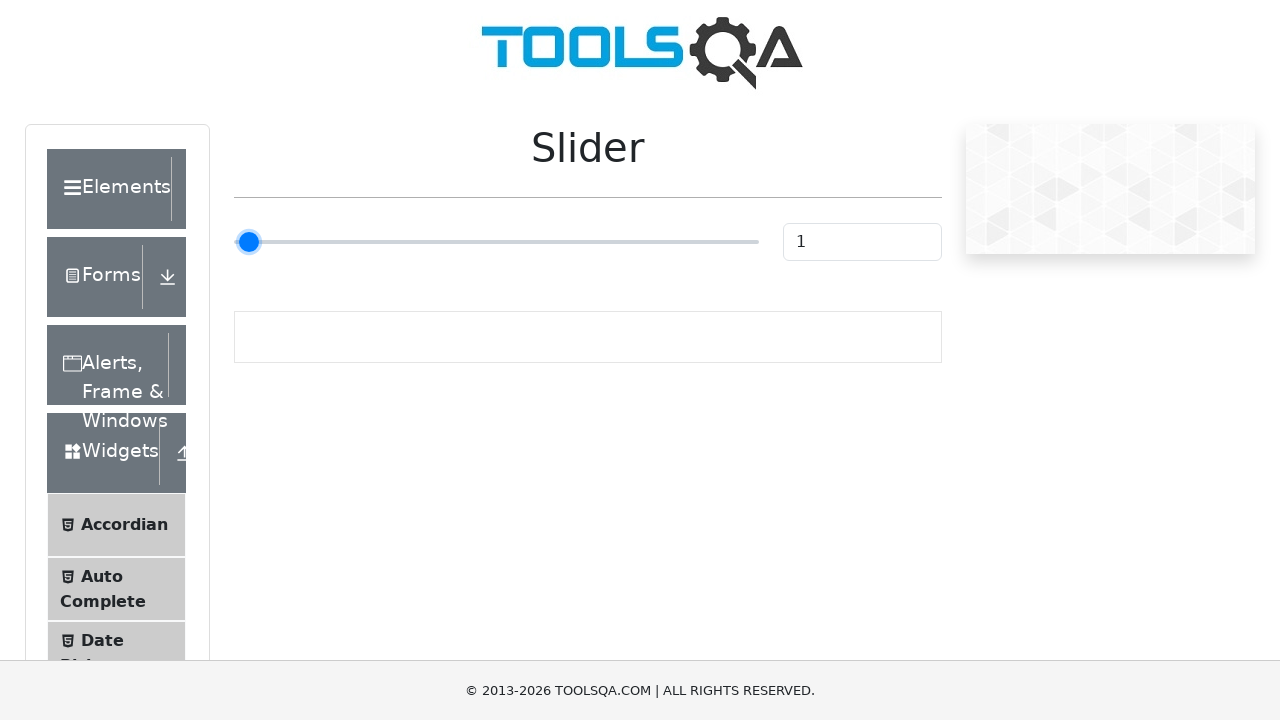

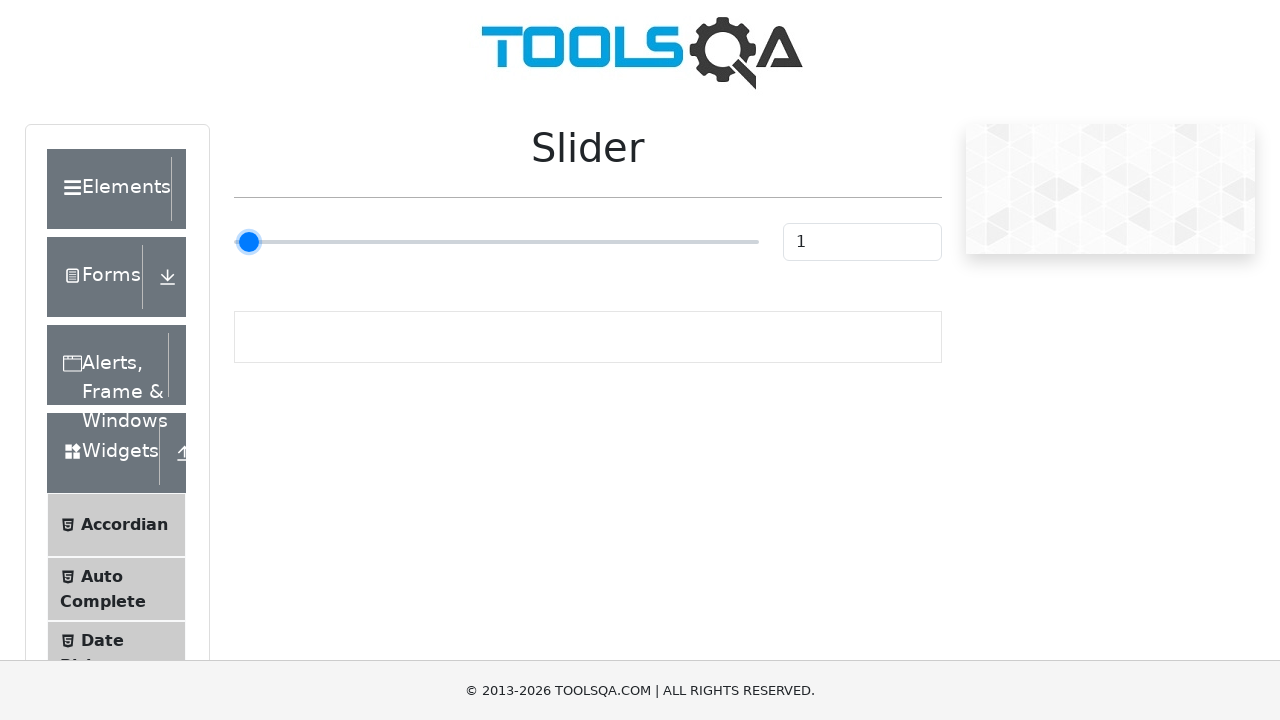